Tests filling out a Google Form with address, price, and link information, then submitting and clicking to submit another response.

Starting URL: https://docs.google.com/forms/d/e/1FAIpQLSeuvvAf-8LXwXzFpyQ-tvgnuBPMWTCfHd1XMcjAeBYJOEK59w/viewform?usp=sf_link

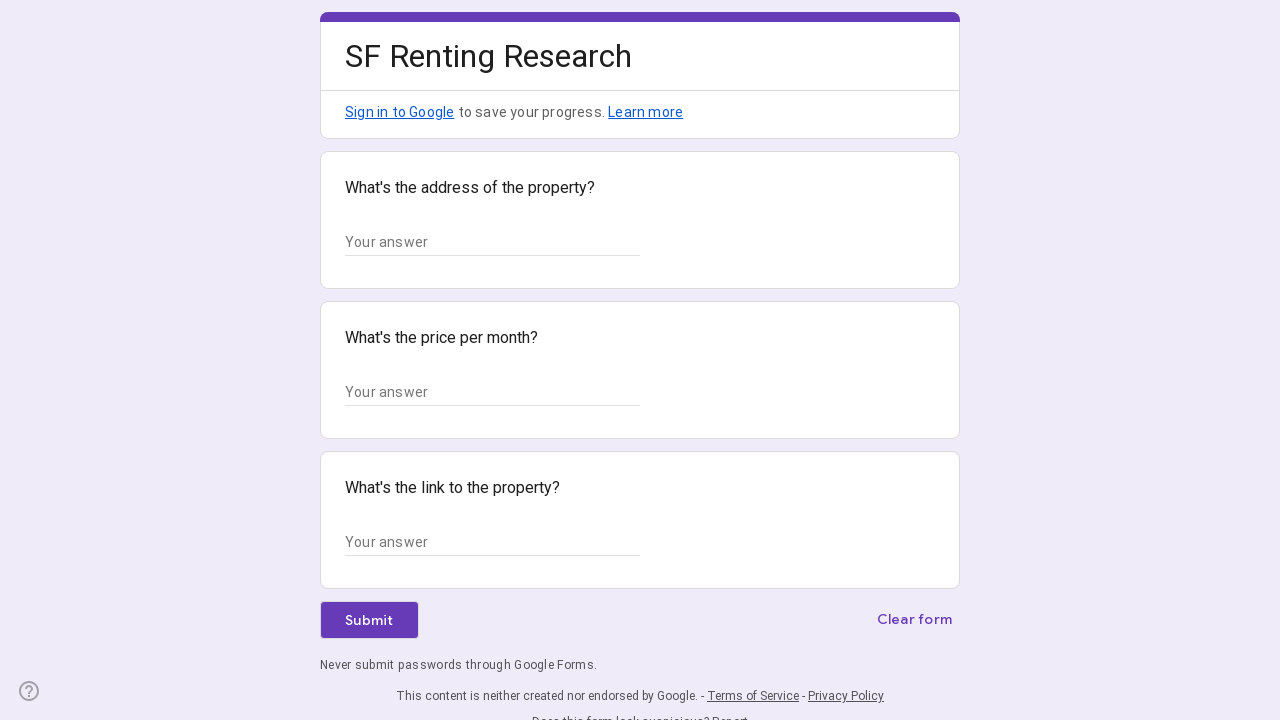

Waited for form input fields to load
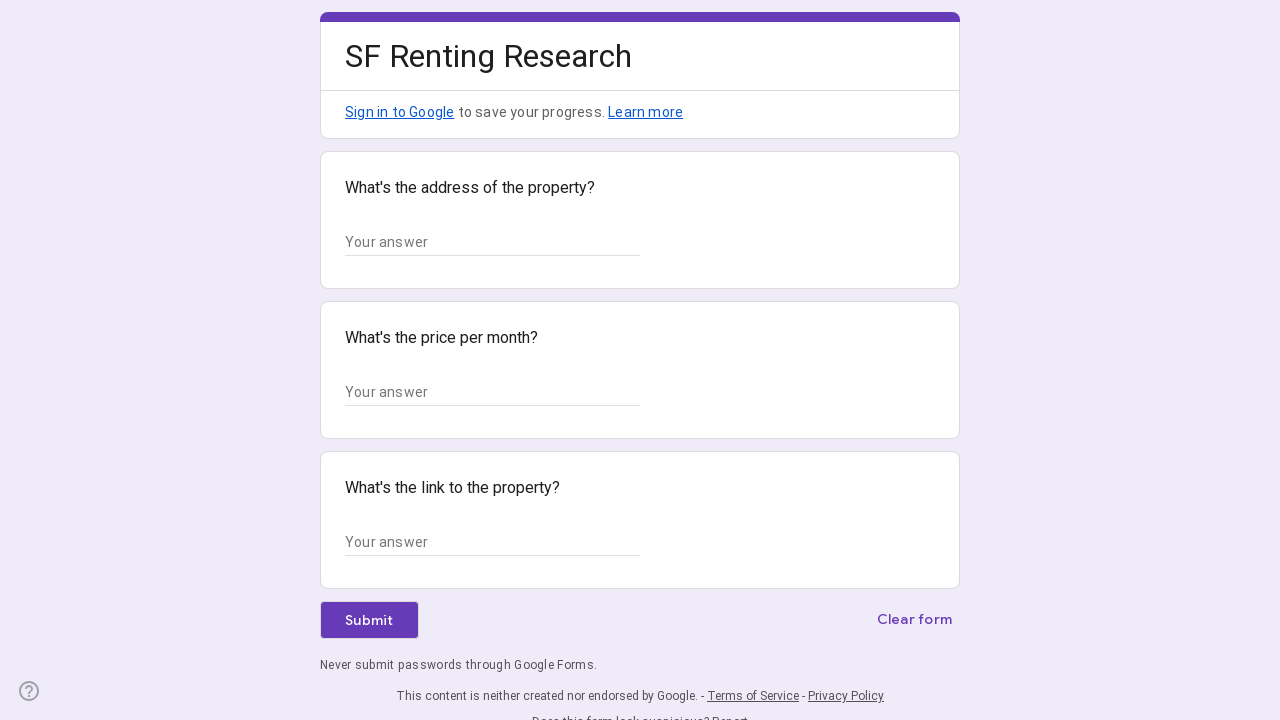

Retrieved all form input fields
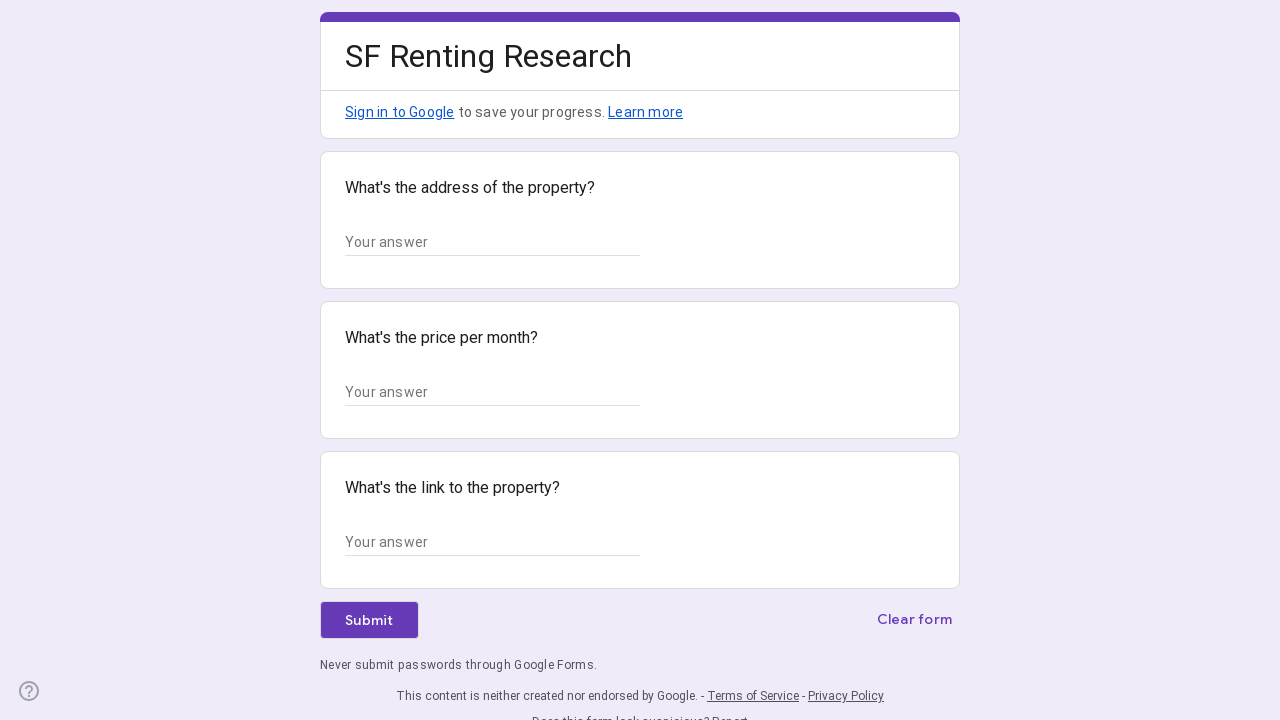

Filled address field with '123 Main St, Boston MA' on input.whsOnd.zHQkBf >> nth=0
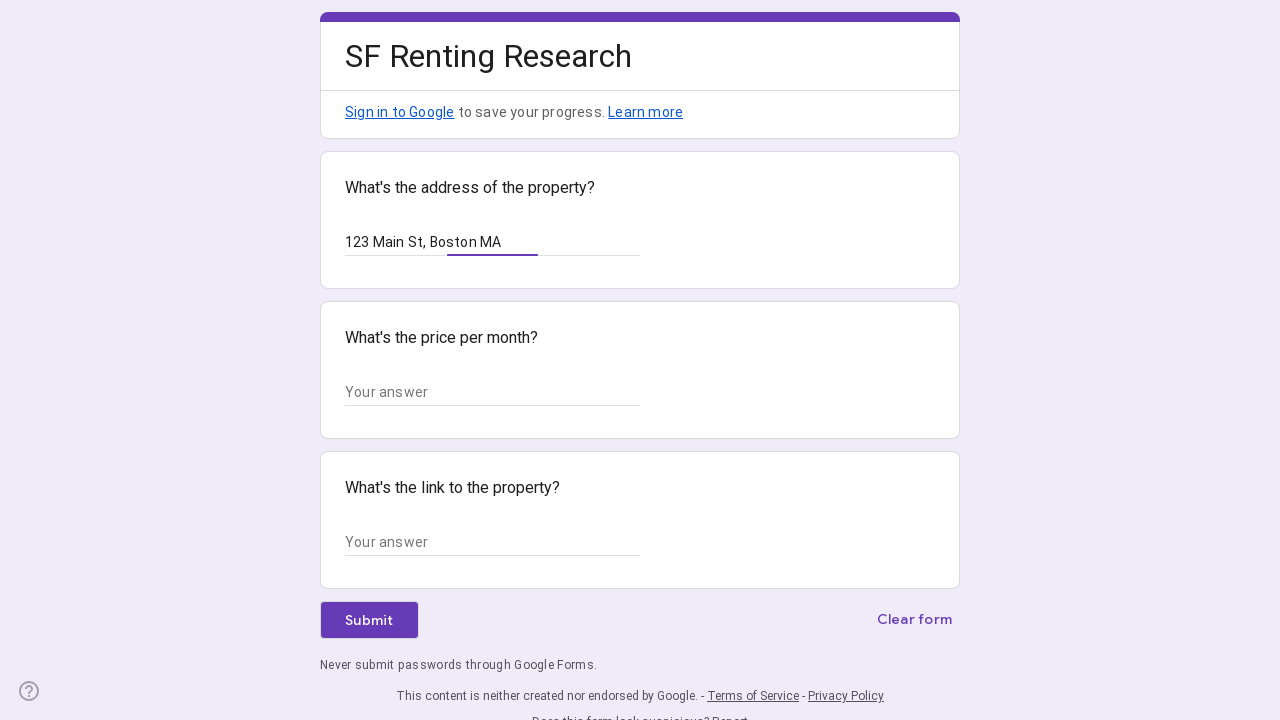

Filled price field with '$2,500' on input.whsOnd.zHQkBf >> nth=1
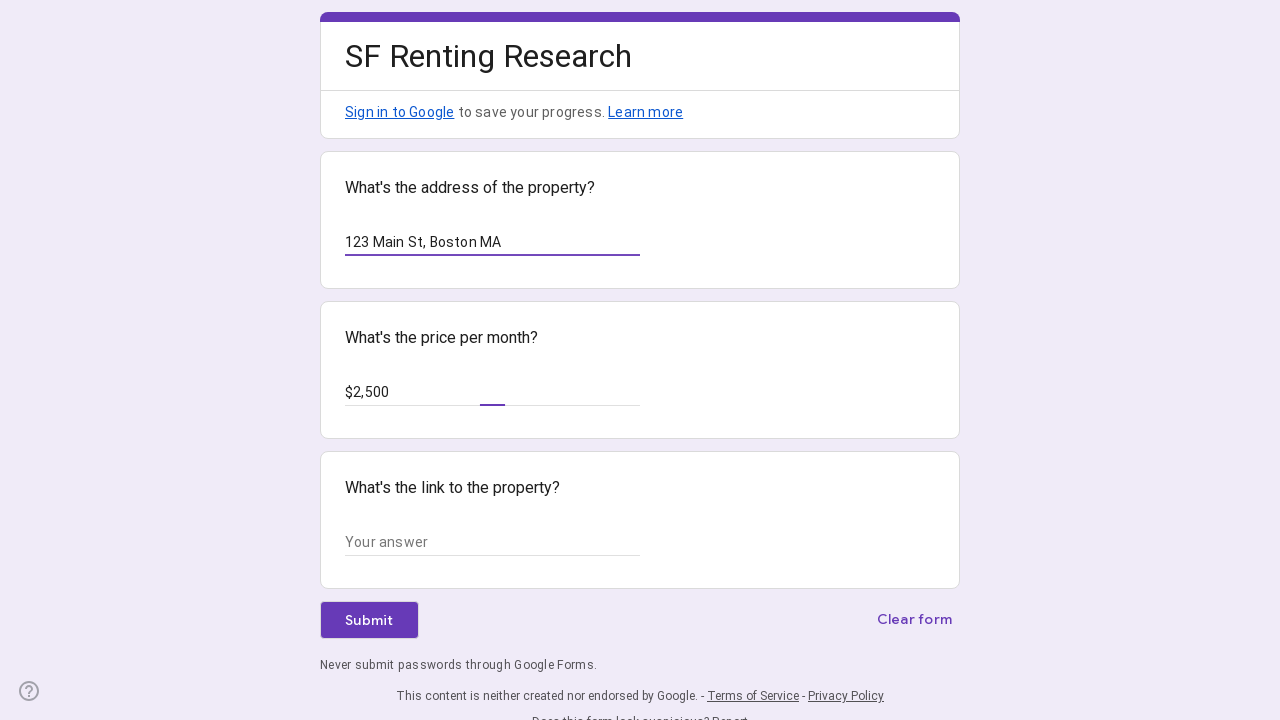

Filled link field with 'https://example.com/listing1' on input.whsOnd.zHQkBf >> nth=2
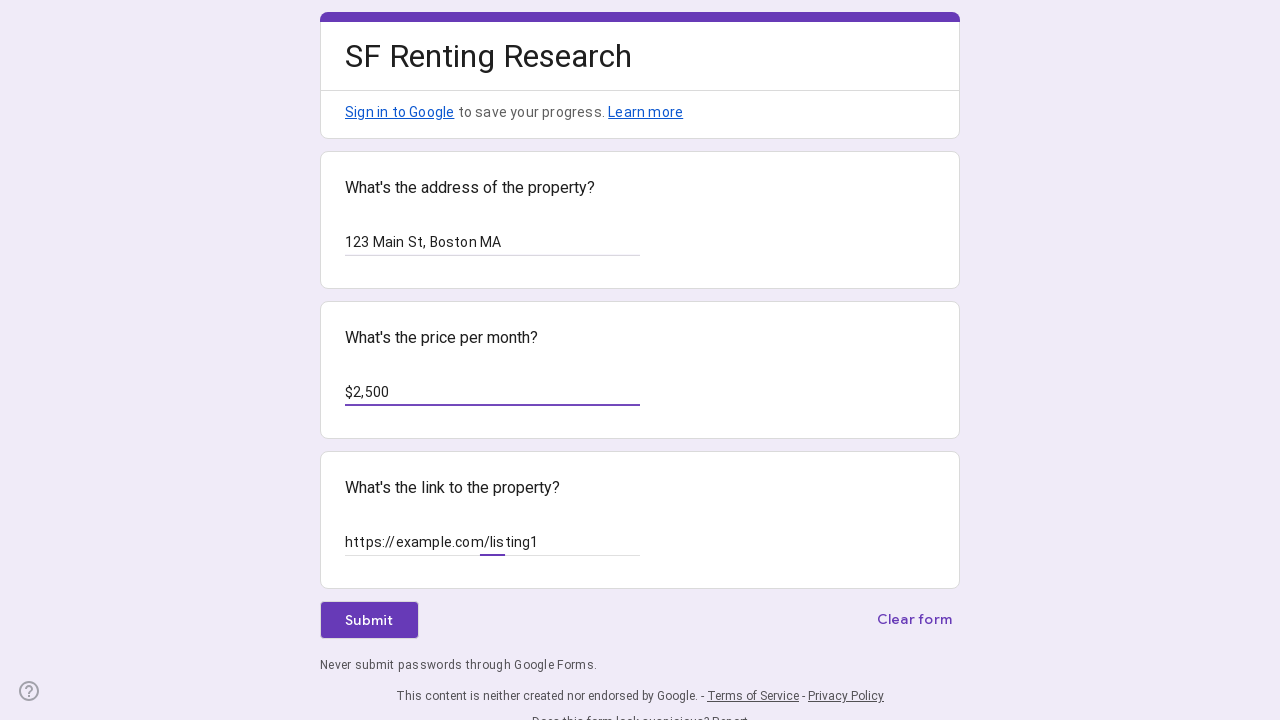

Clicked form submit button at (369, 620) on div.uArJ5e.UQuaGc.Y5sE8d.VkkpIf.QvWxOd
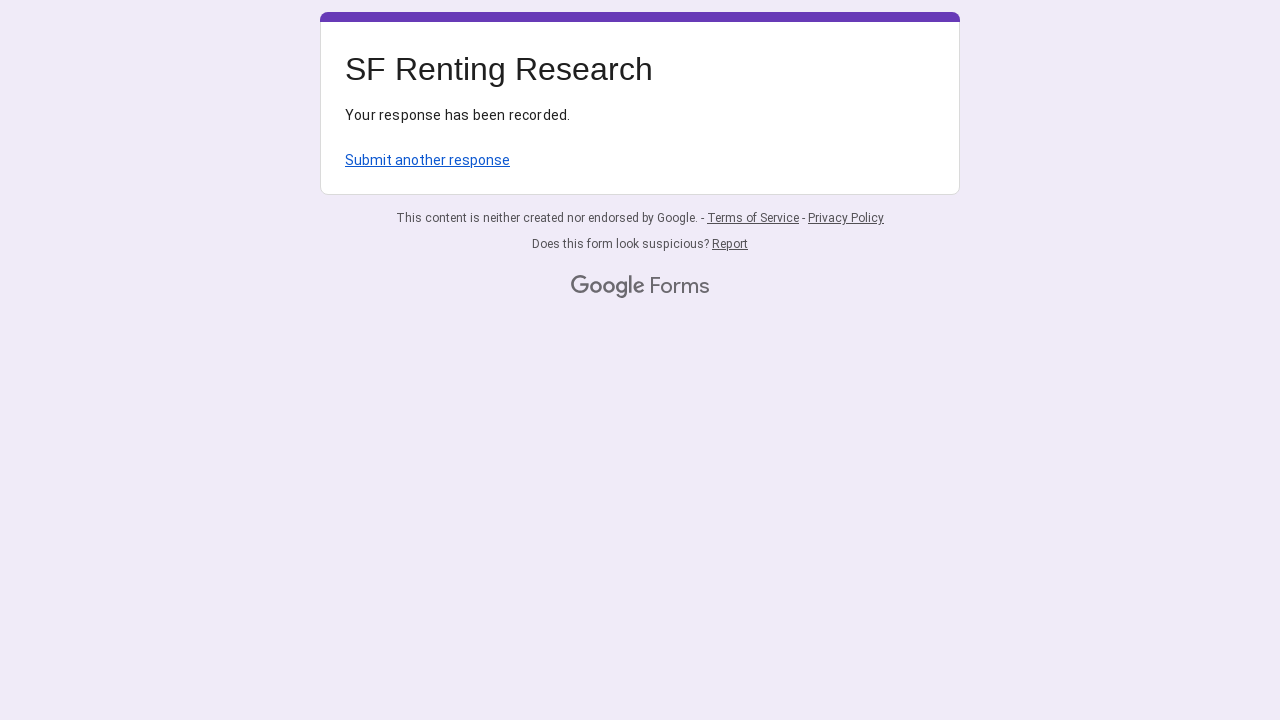

Waited for 'Submit another response' button to appear
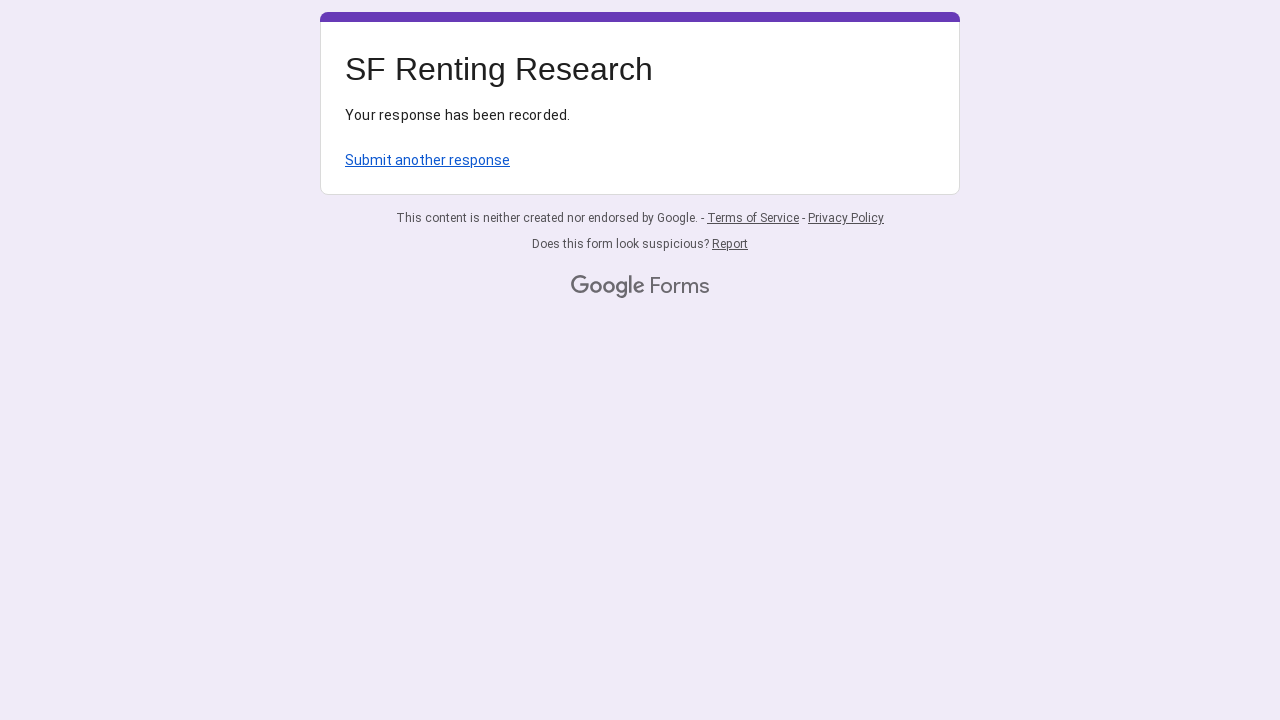

Clicked 'Submit another response' button to reset form at (428, 160) on text=Submit another response
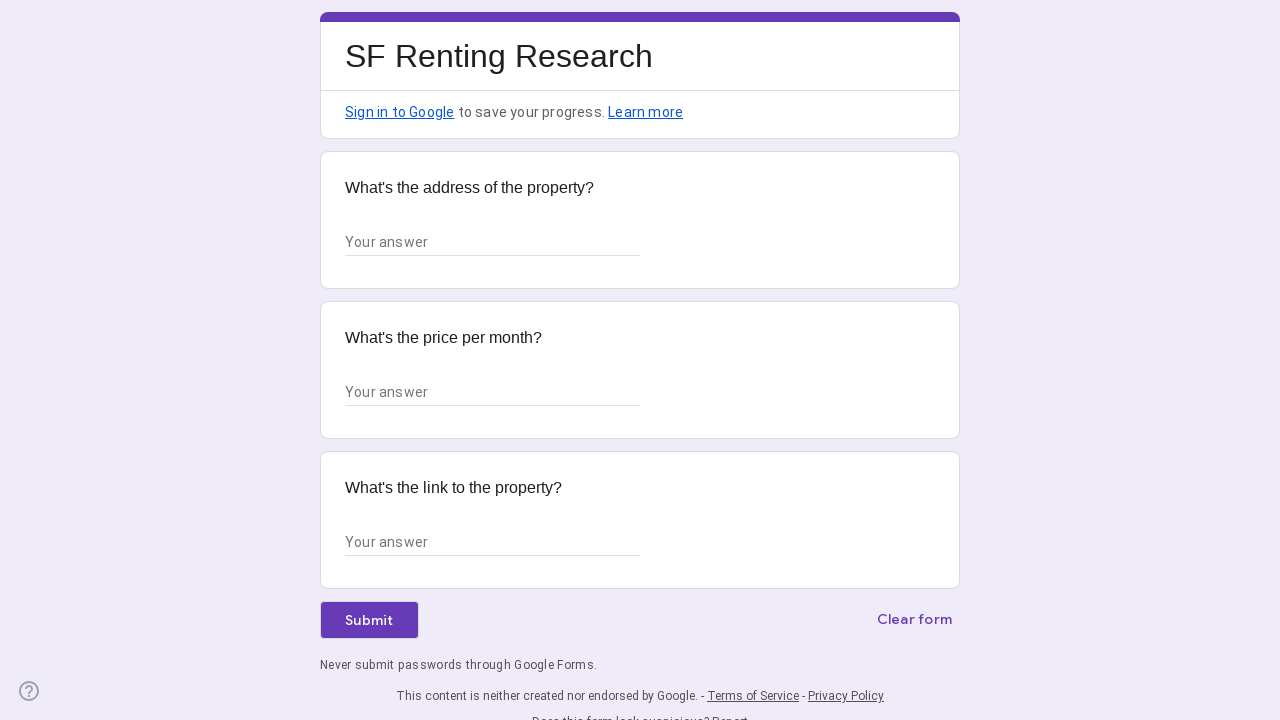

Waited for form input fields to load
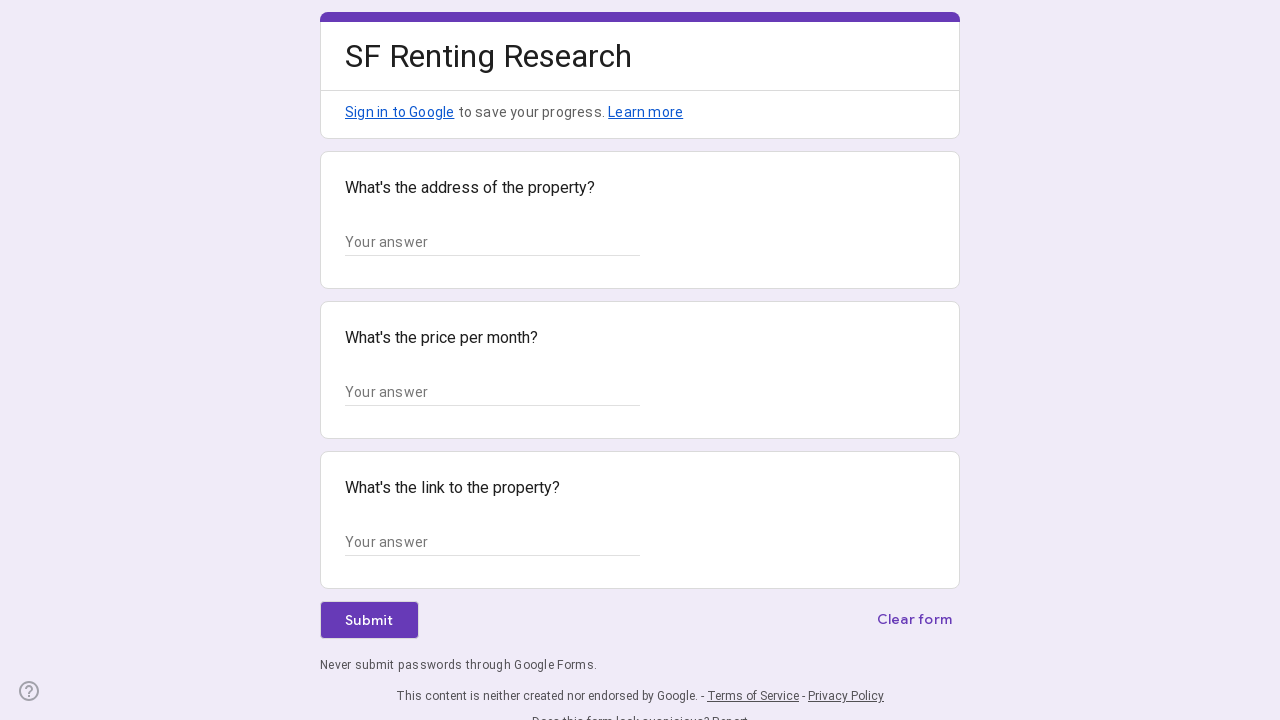

Retrieved all form input fields
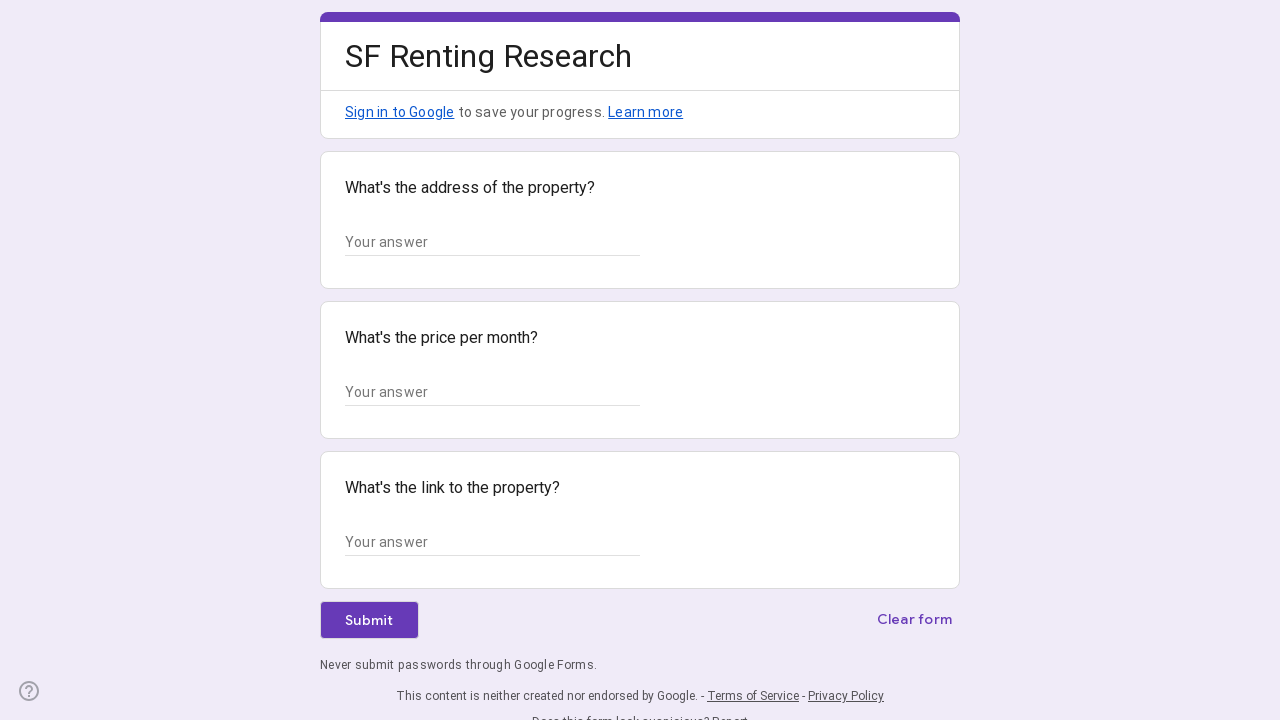

Filled address field with '456 Oak Ave, Cambridge MA' on input.whsOnd.zHQkBf >> nth=0
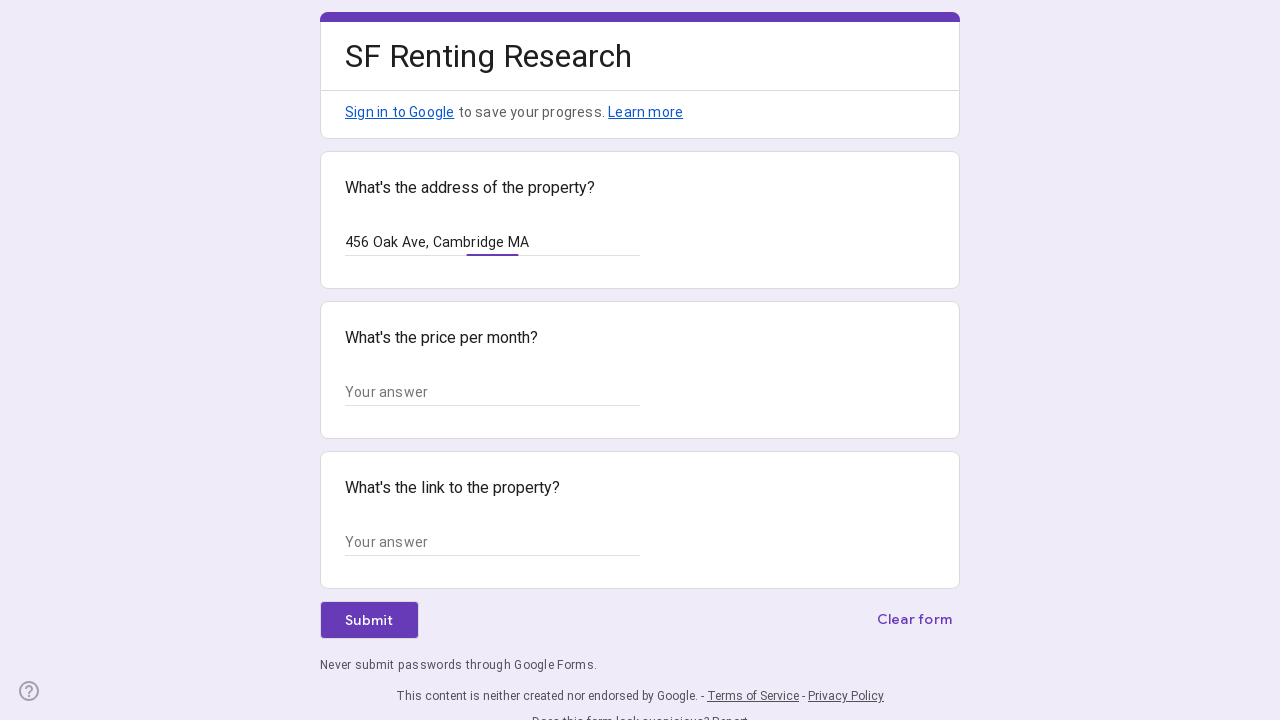

Filled price field with '$3,200' on input.whsOnd.zHQkBf >> nth=1
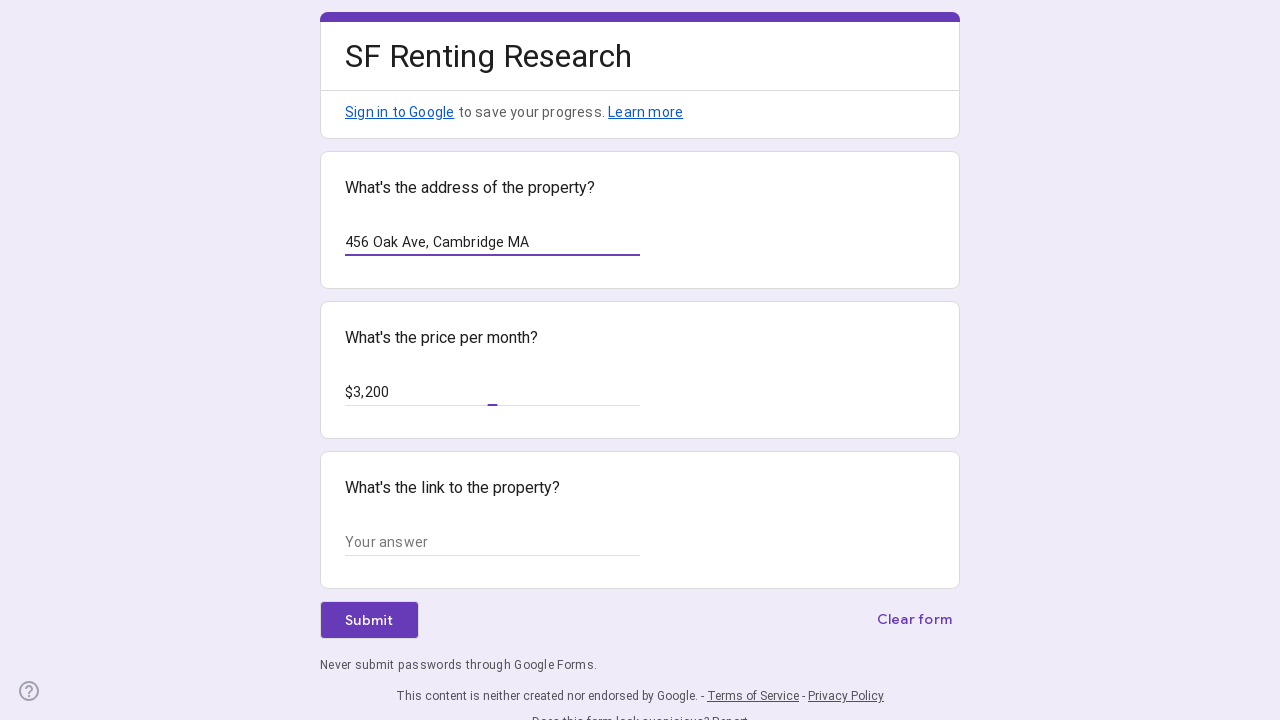

Filled link field with 'https://example.com/listing2' on input.whsOnd.zHQkBf >> nth=2
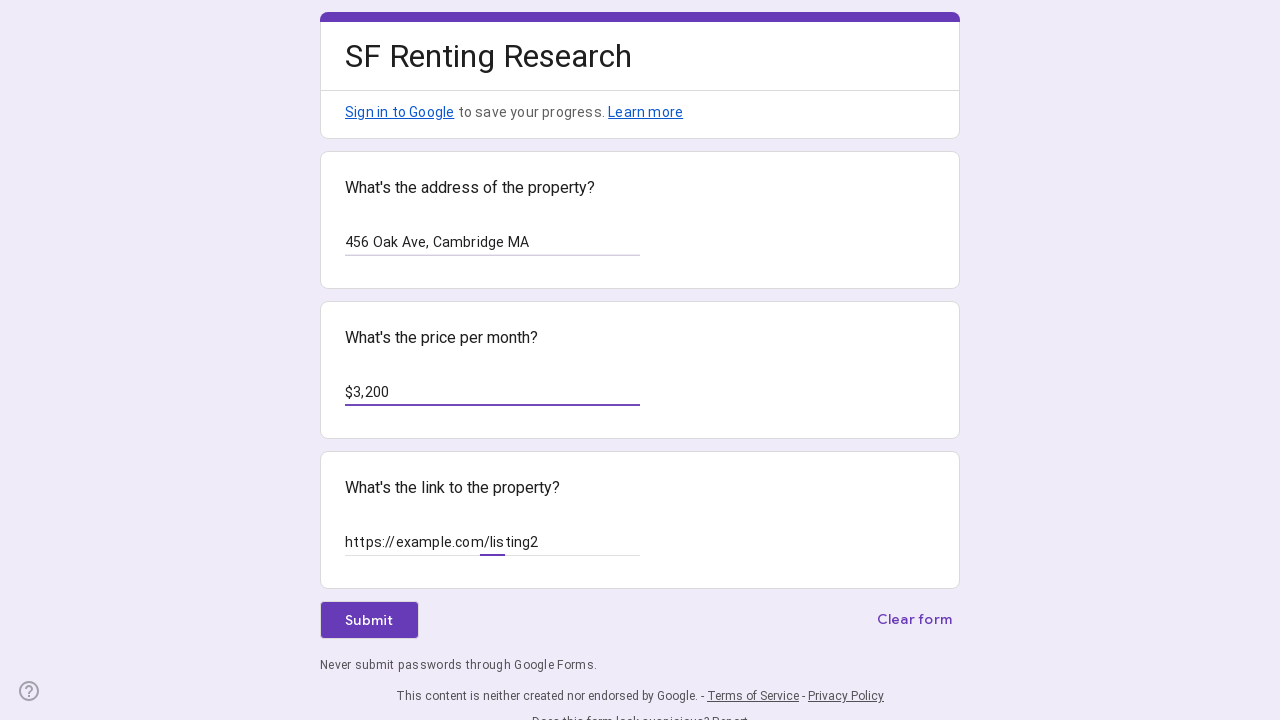

Clicked form submit button at (369, 620) on div.uArJ5e.UQuaGc.Y5sE8d.VkkpIf.QvWxOd
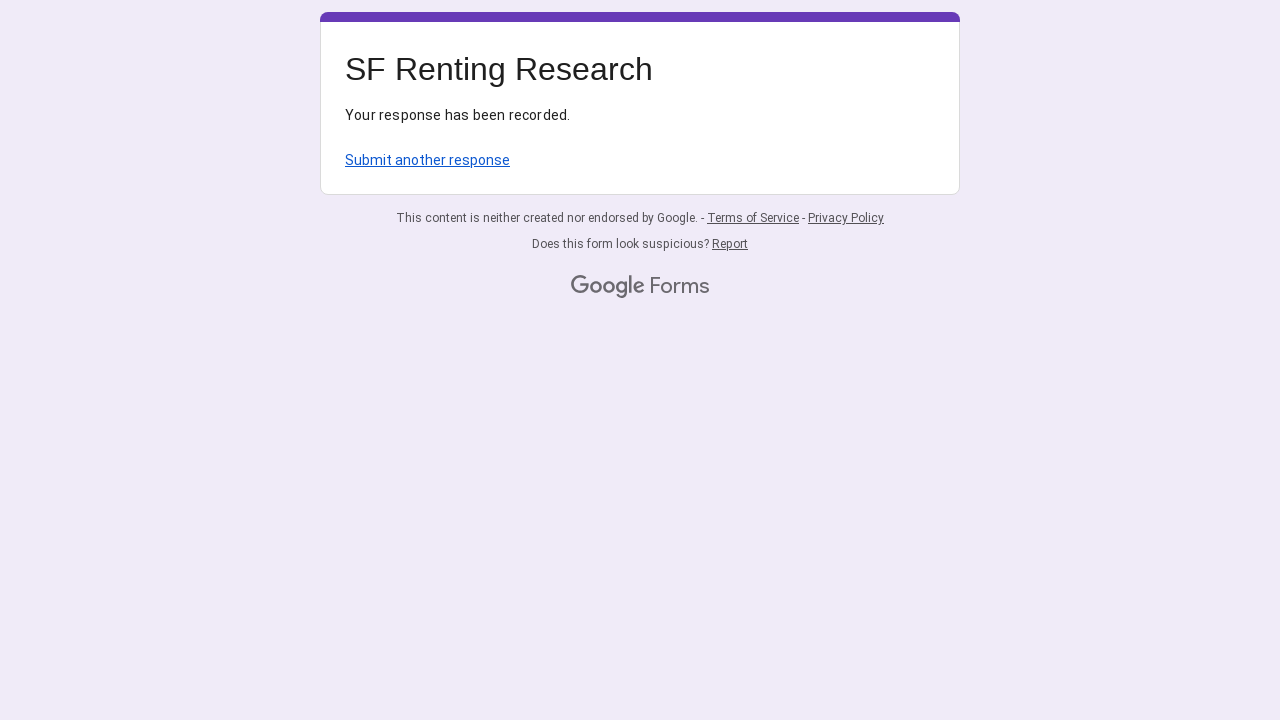

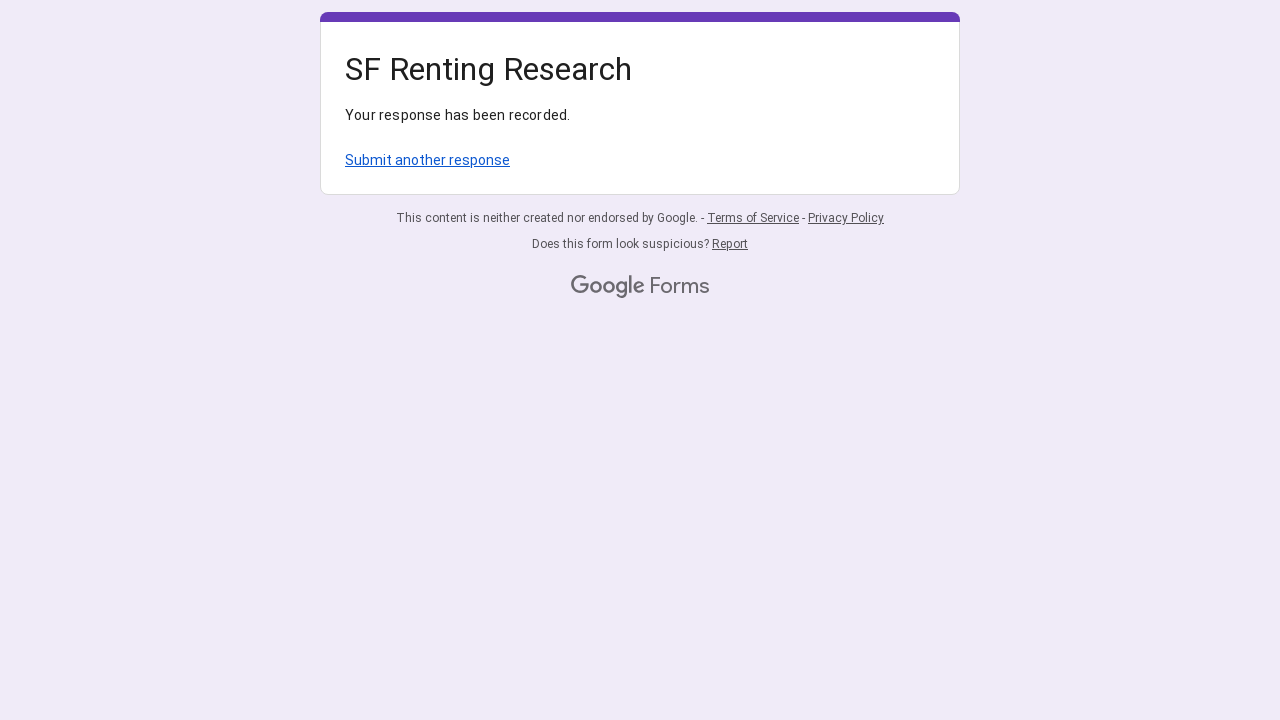